Navigates to an LMS website, clicks on "All Courses" in navigation, verifies the page heading, and counts the number of courses displayed

Starting URL: https://alchemy.hguy.co/lms

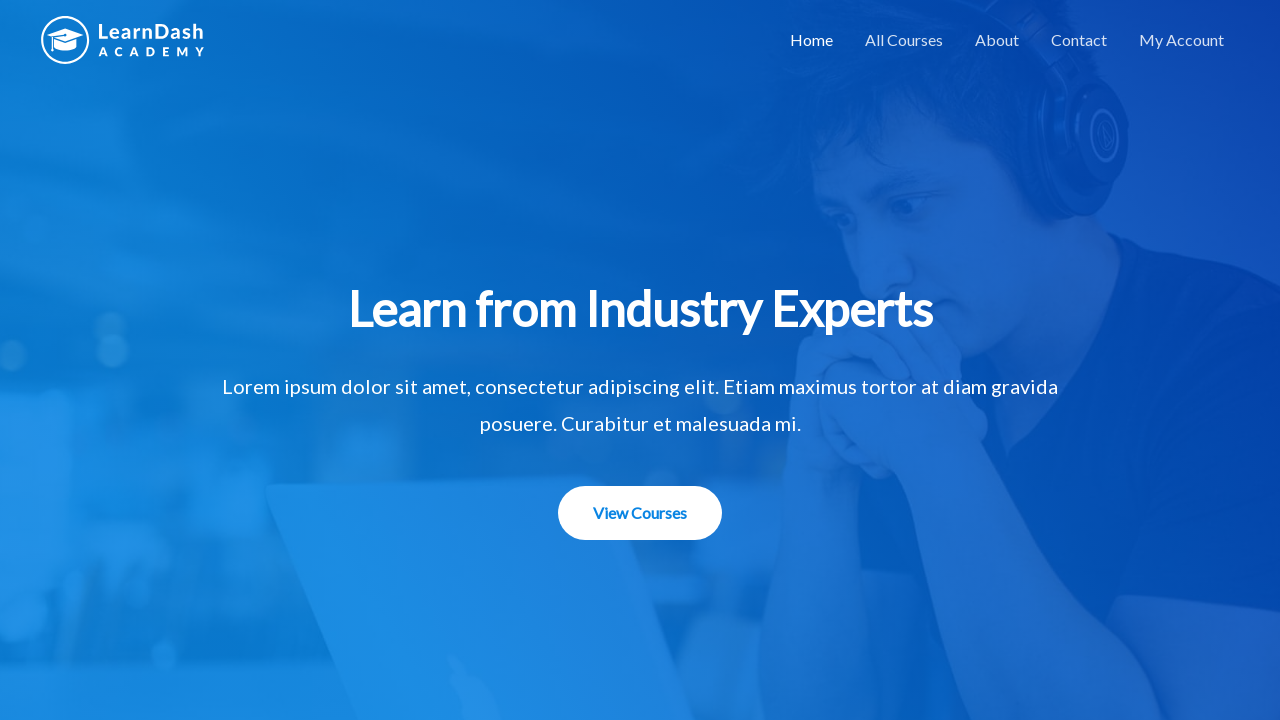

Navigation bar became visible
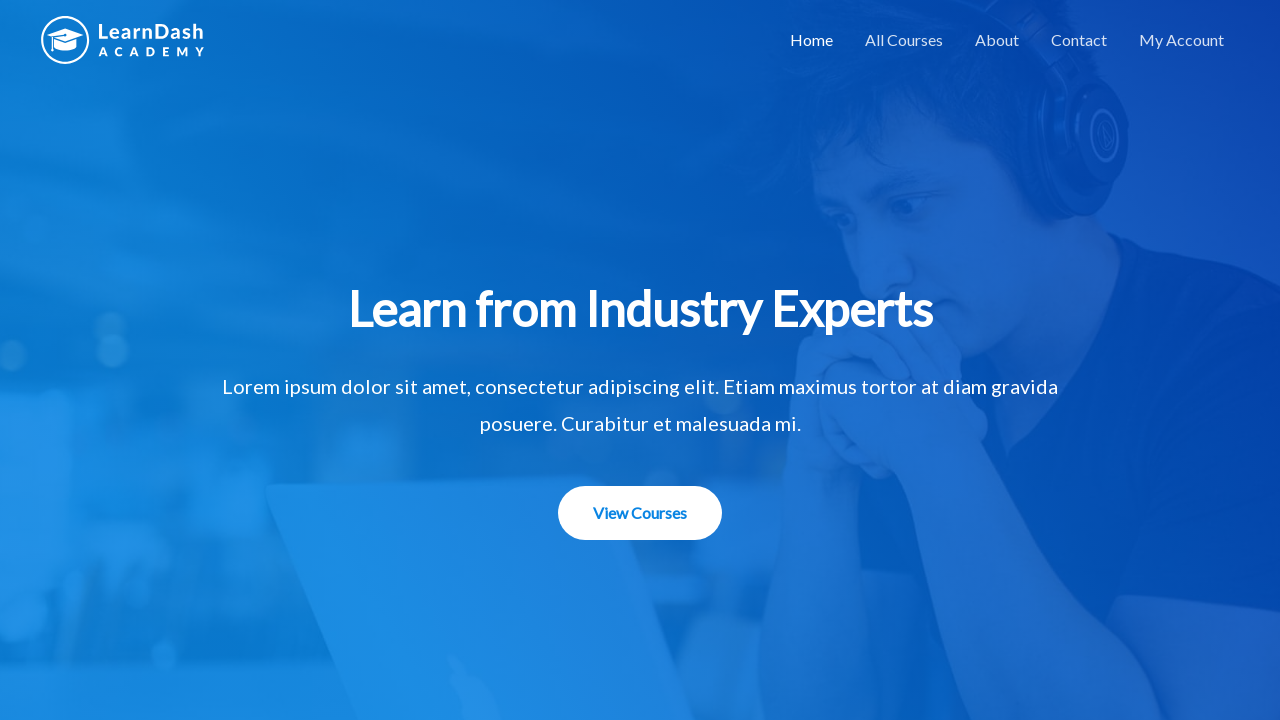

Clicked on 'All Courses' link in navigation at (904, 40) on xpath=//html/body/div/header/div/div/div/div/div[3]/div/nav/div/ul/li[2]/a
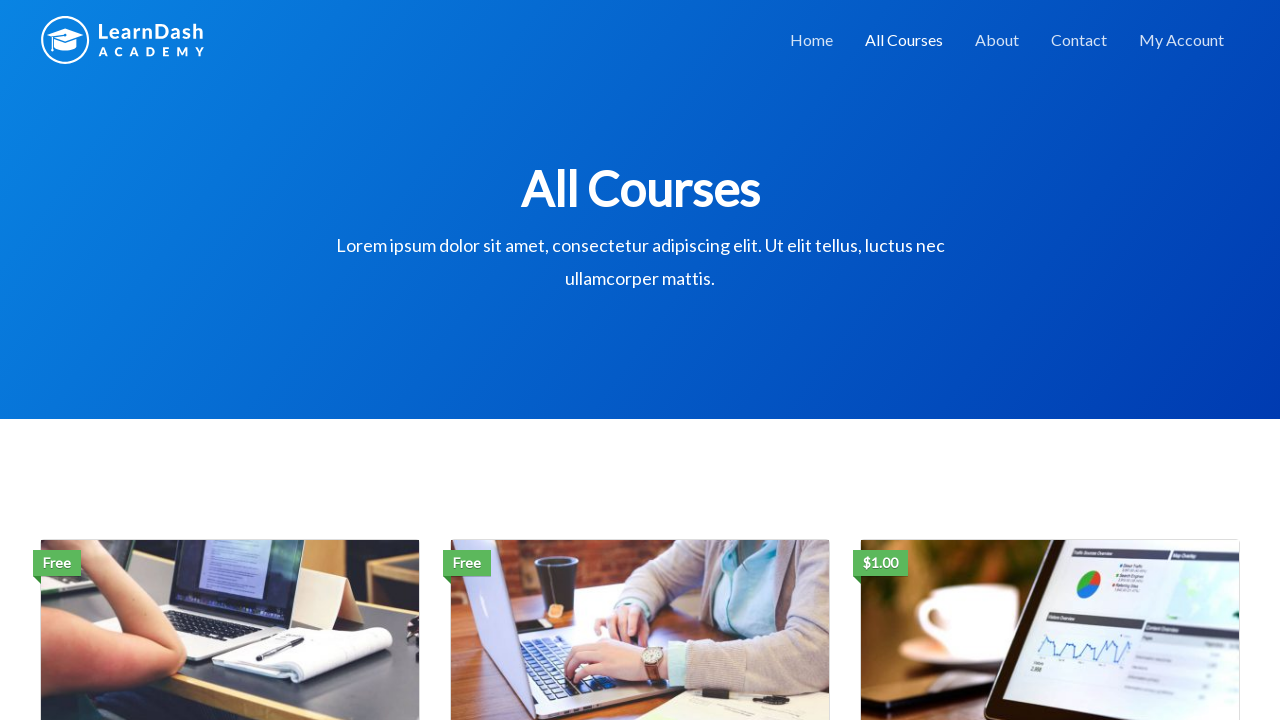

Page heading loaded
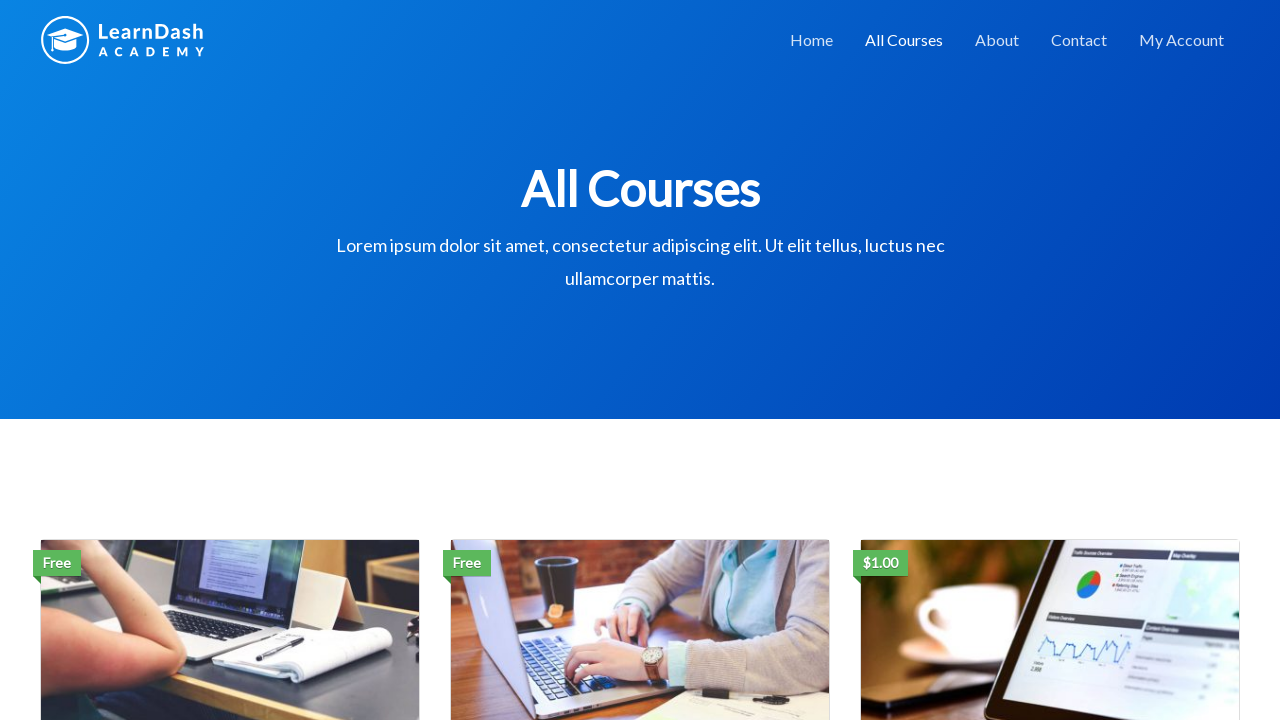

Retrieved page heading: '  All Courses    '
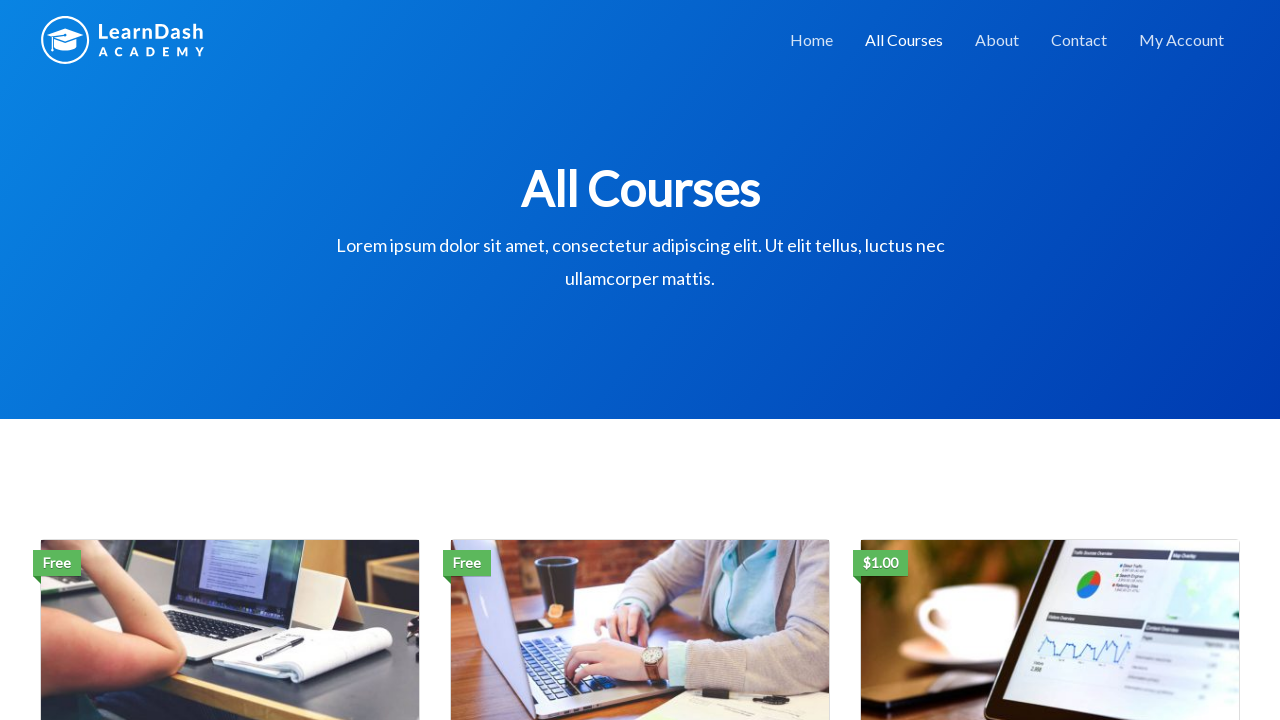

Verified heading contains 'All Courses'
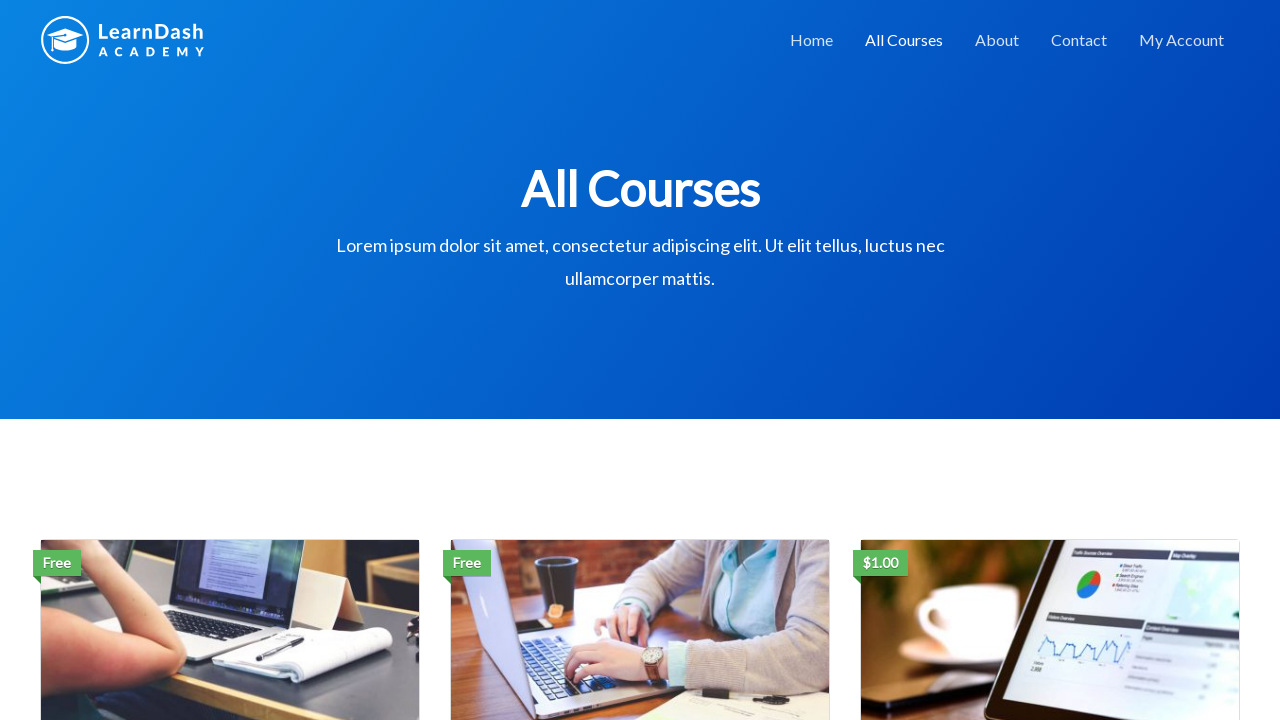

Located all course elements with 'See more...' links
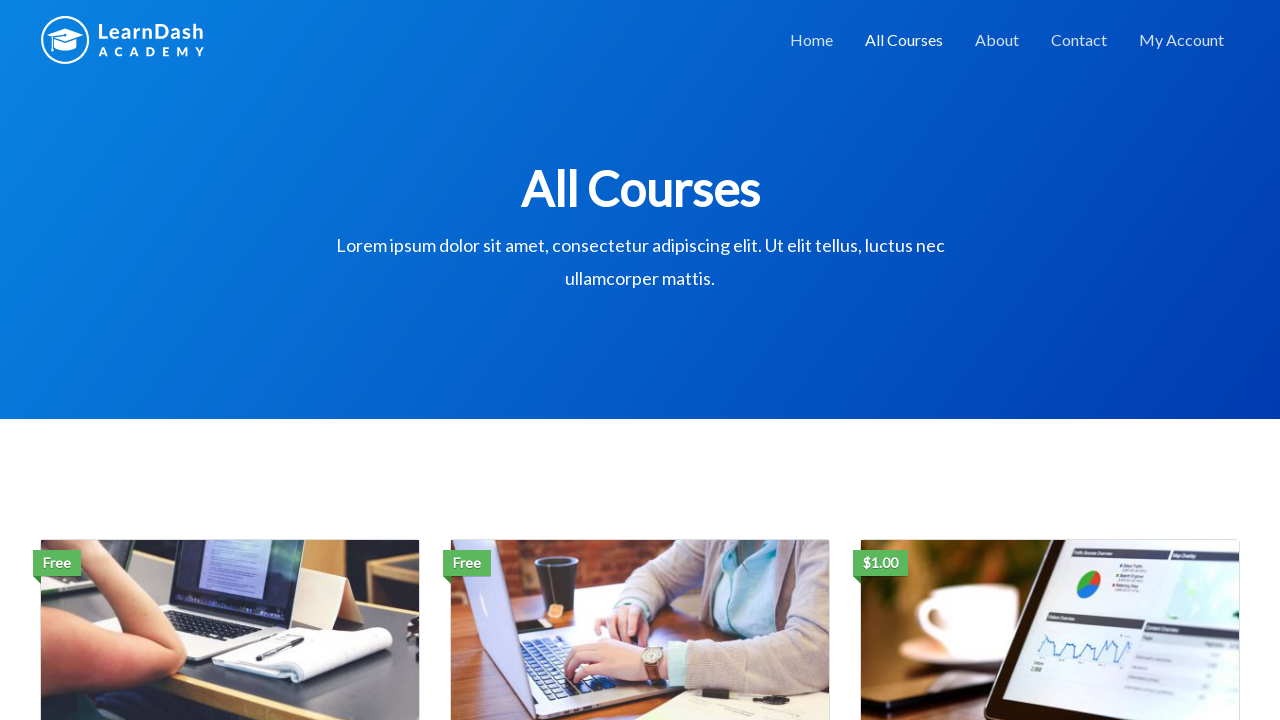

Counted 3 courses displayed on the page
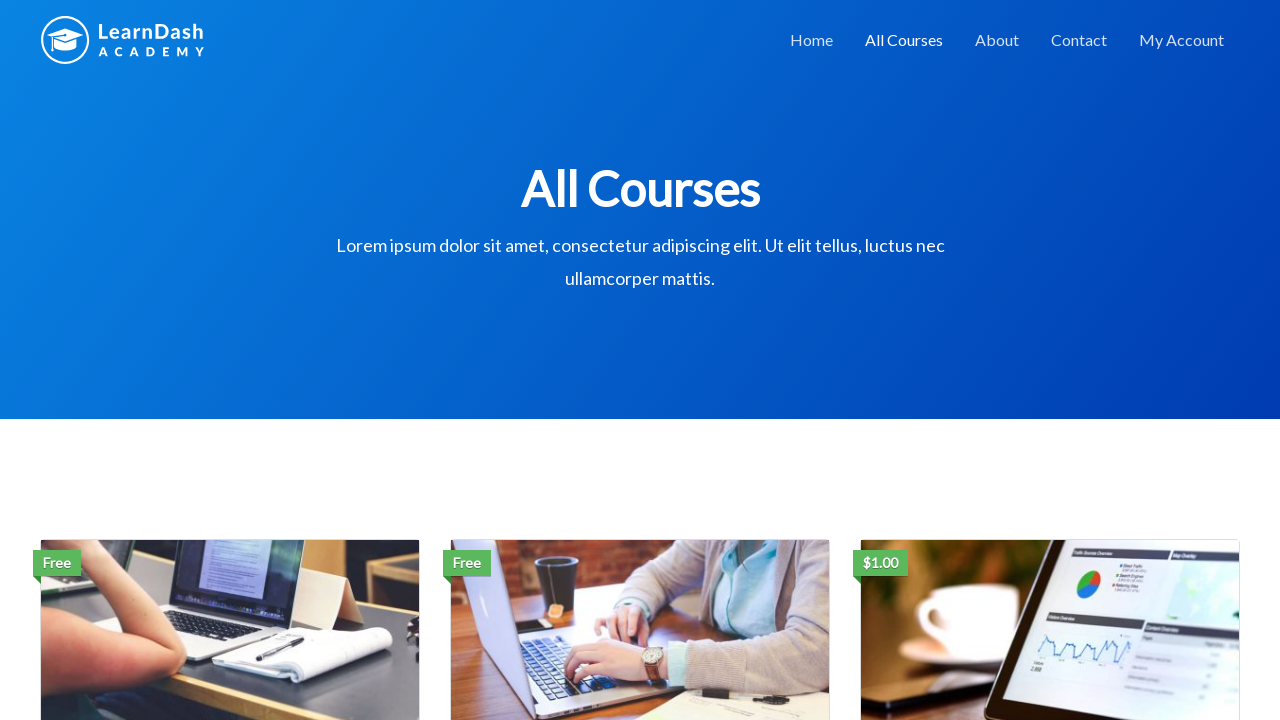

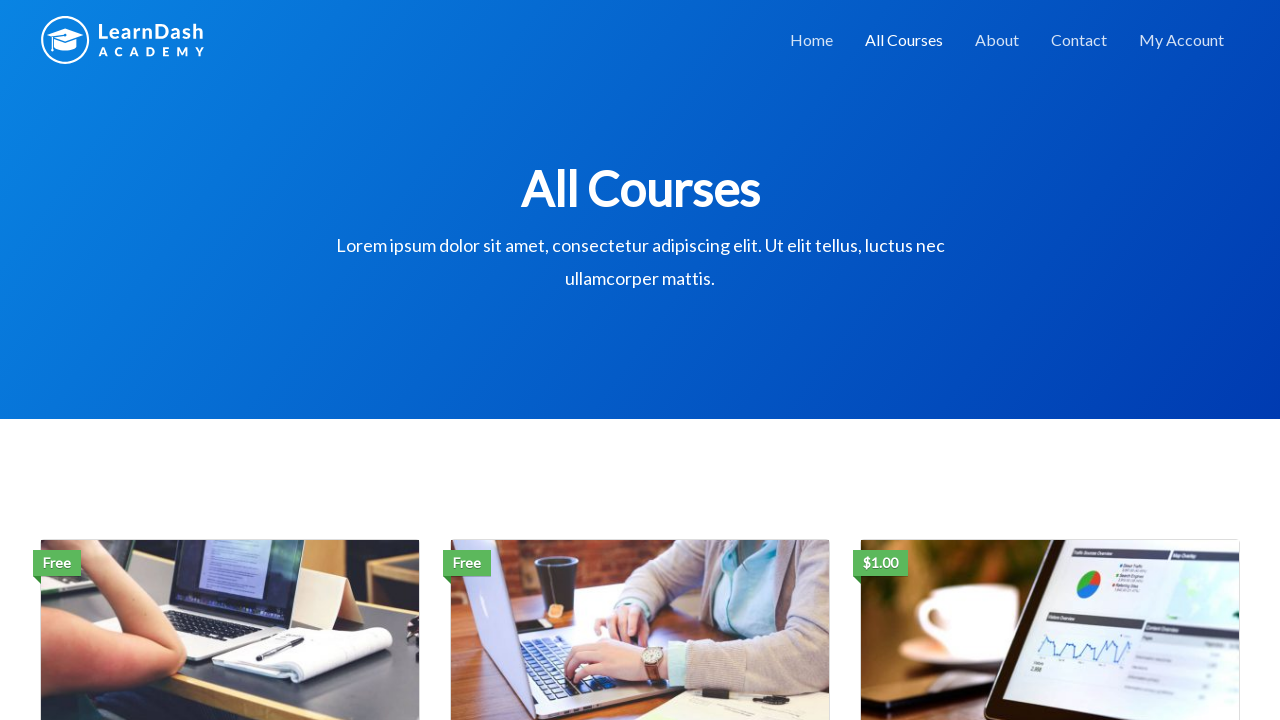